Tests a scroll page form by clicking on and filling in a name field and a date field, then submitting with Enter key.

Starting URL: https://formy-project.herokuapp.com/scroll

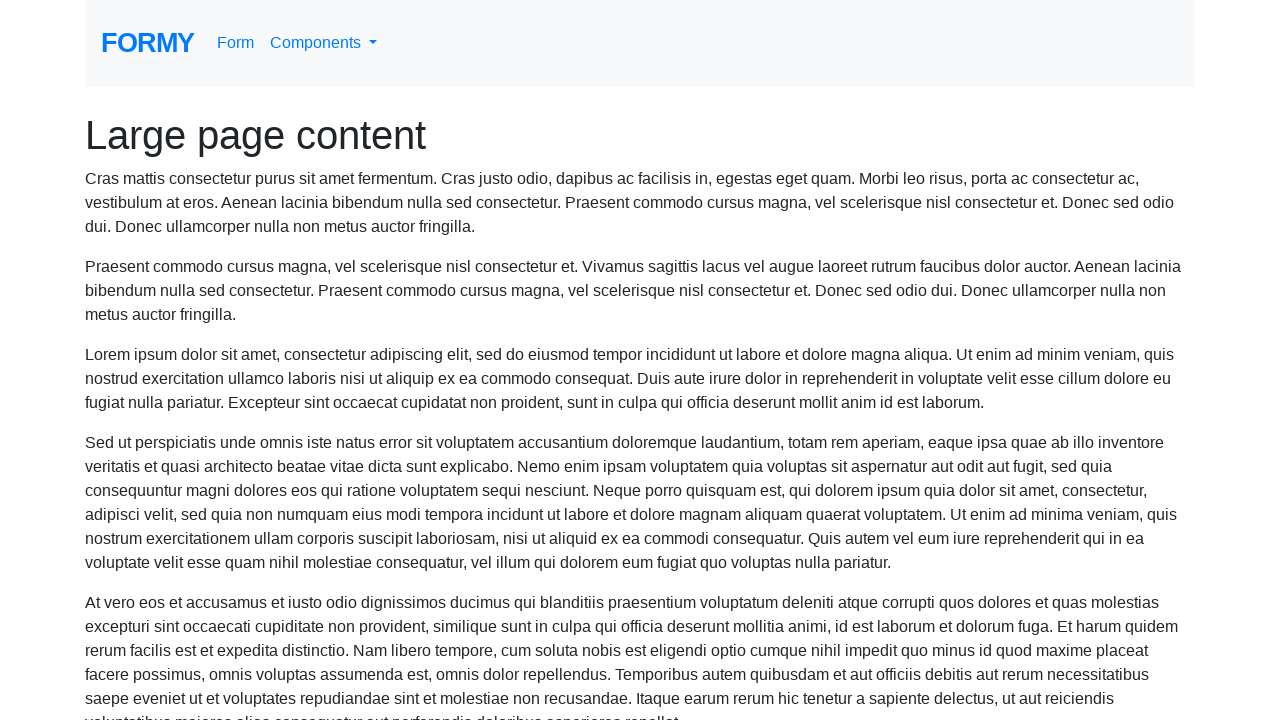

Clicked on the name field at (355, 685) on #name
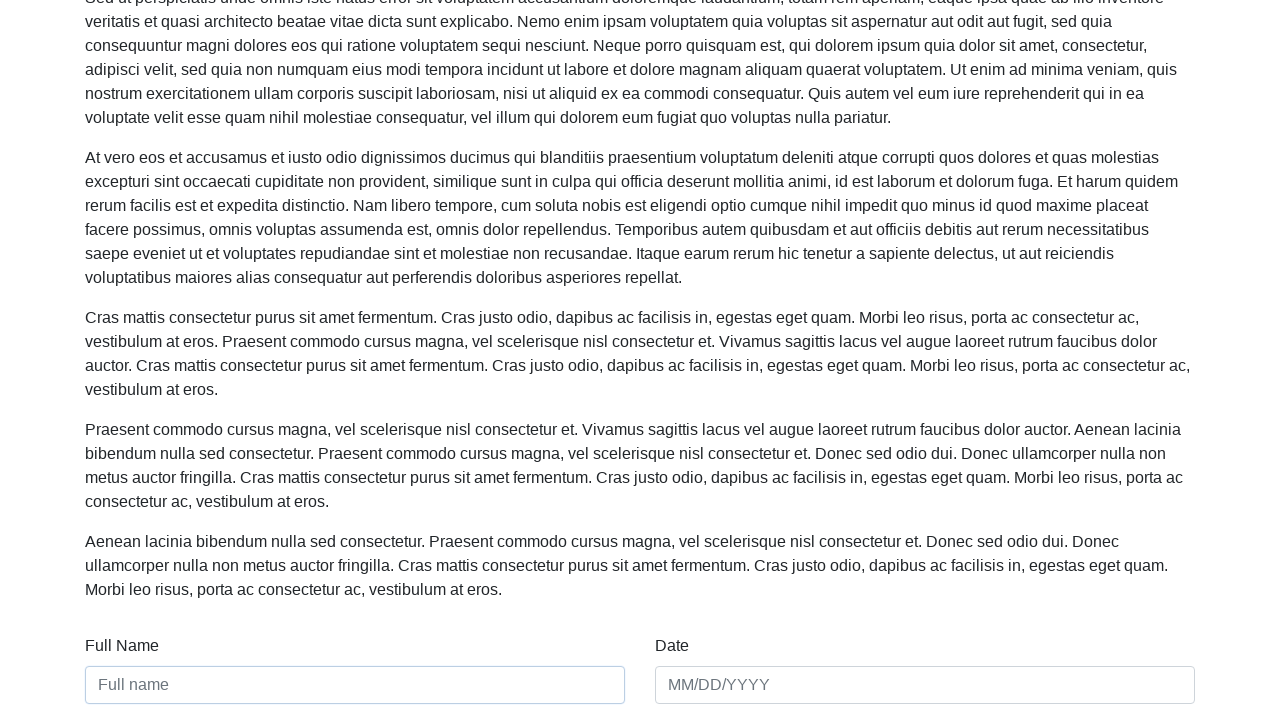

Filled name field with 'Muhammad Ahyar' on #name
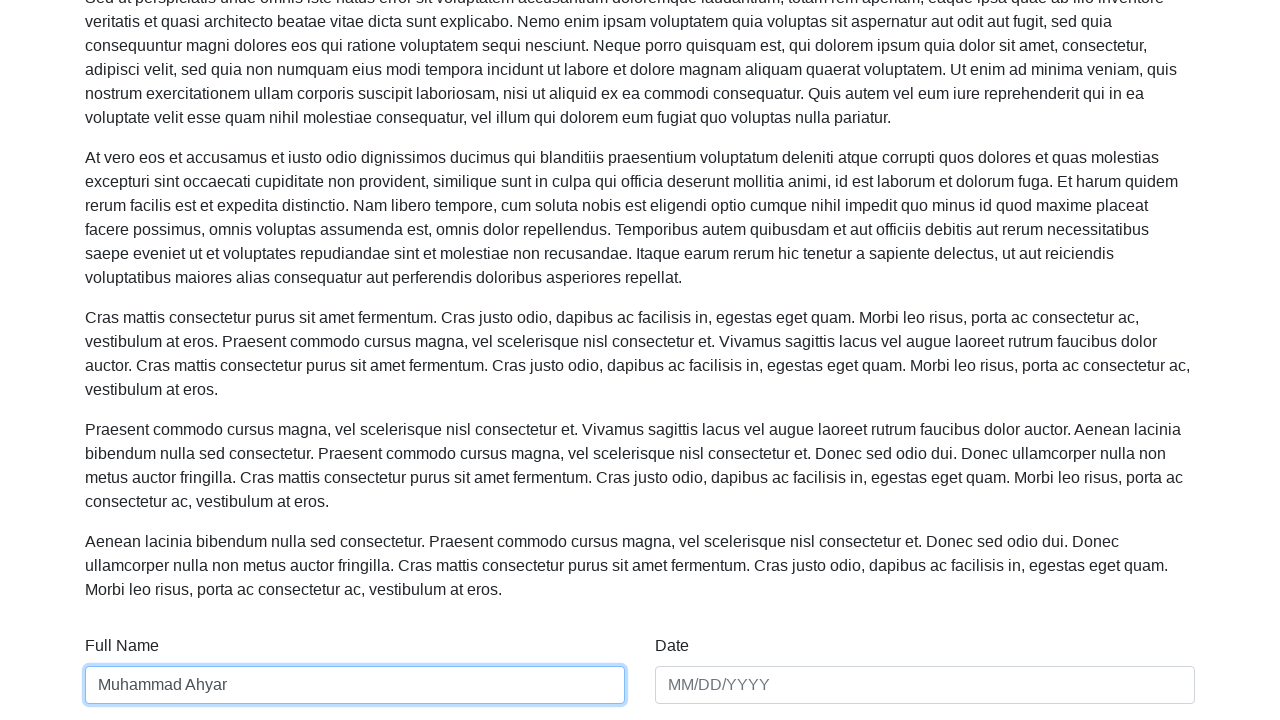

Clicked on the date field at (925, 685) on #date
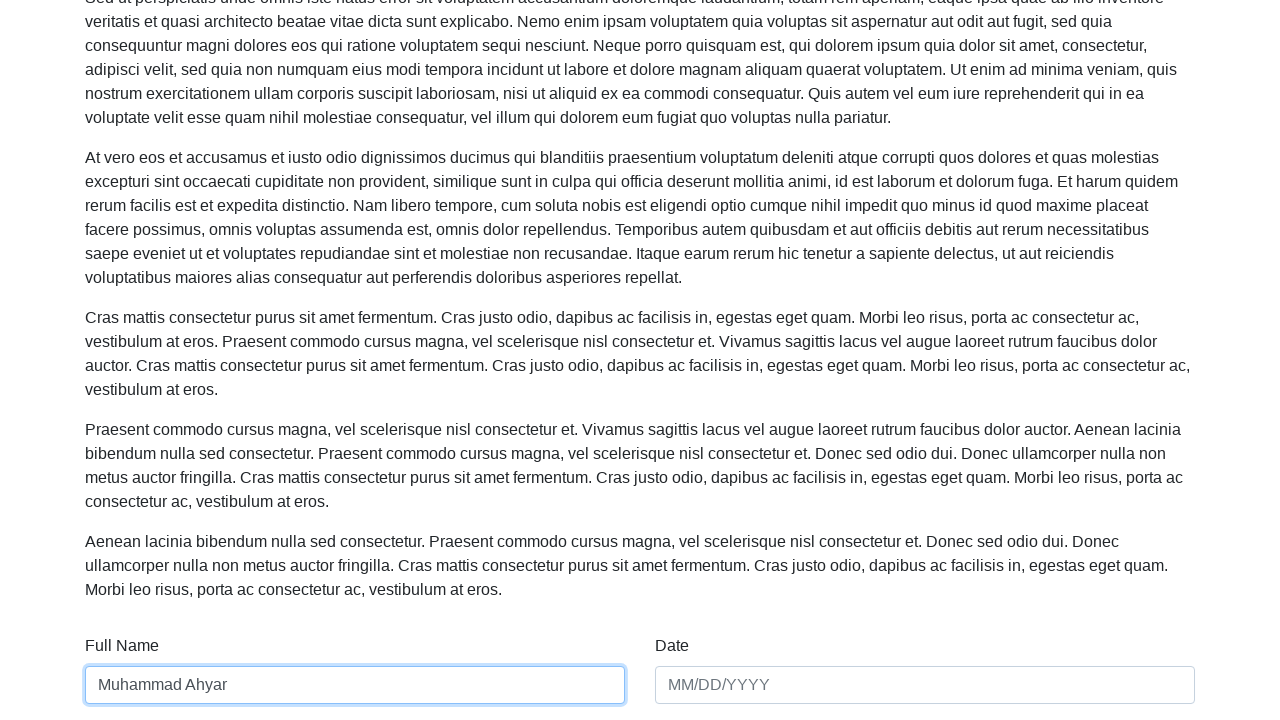

Filled date field with '12/22/2020' on #date
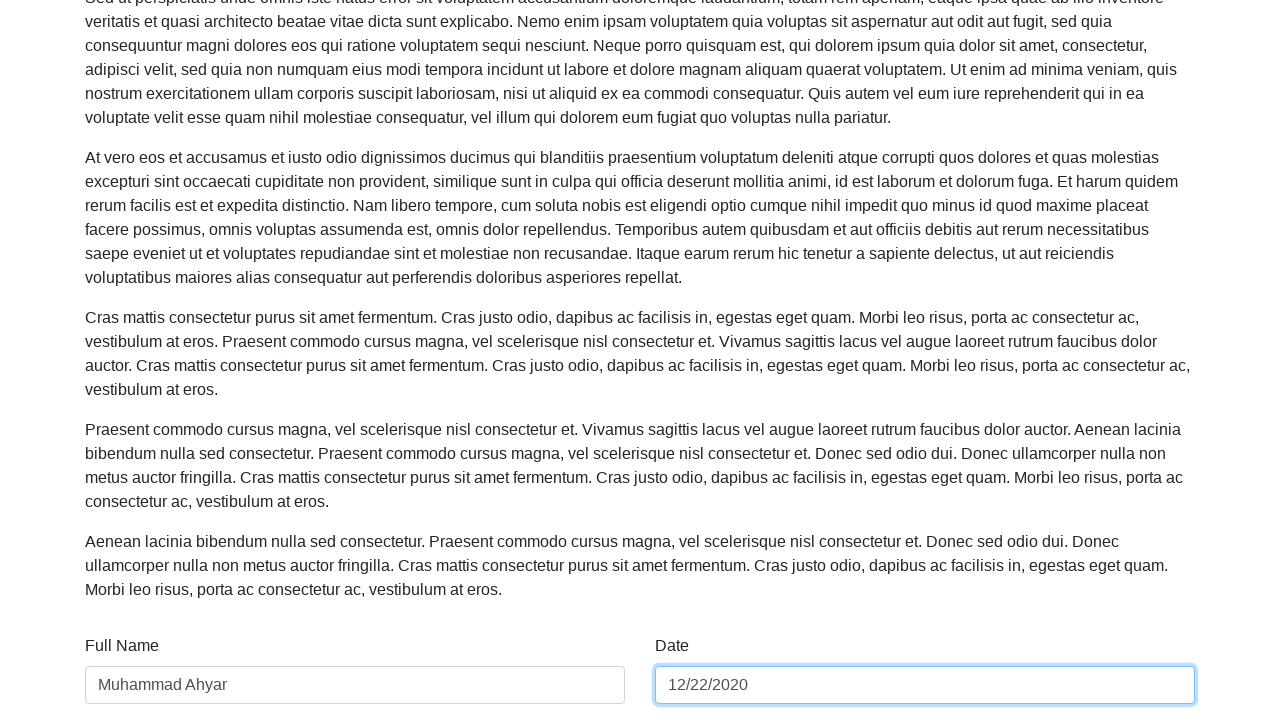

Pressed Enter key to submit the form on #date
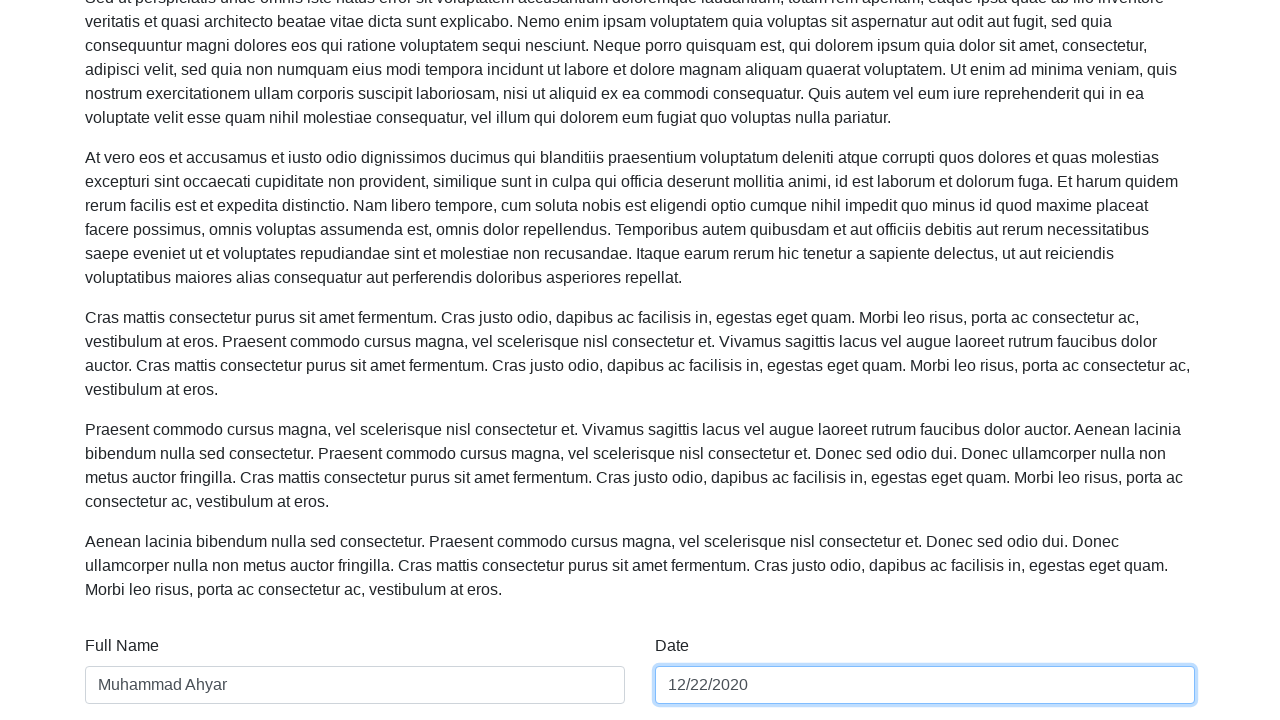

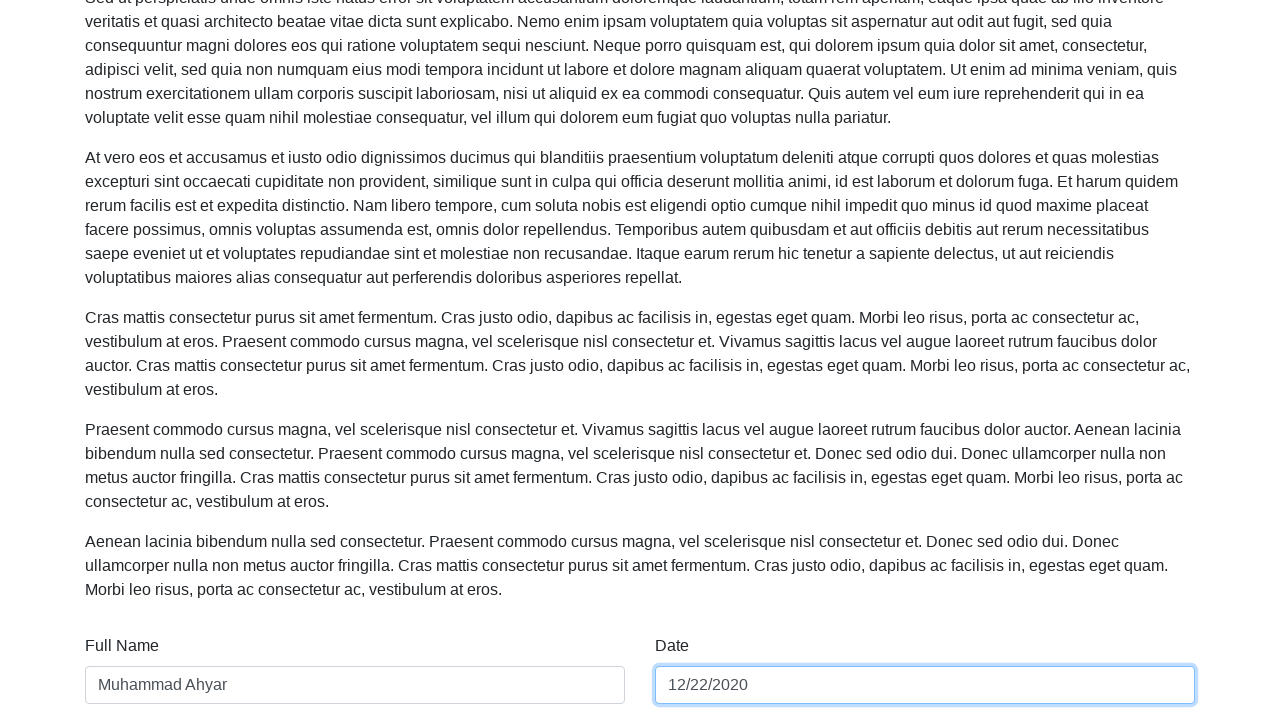